Tests navigation on Selenium documentation site by clicking the "Getting started" link and verifying the introductory content is displayed with expected text

Starting URL: https://www.selenium.dev/documentation/webdriver/

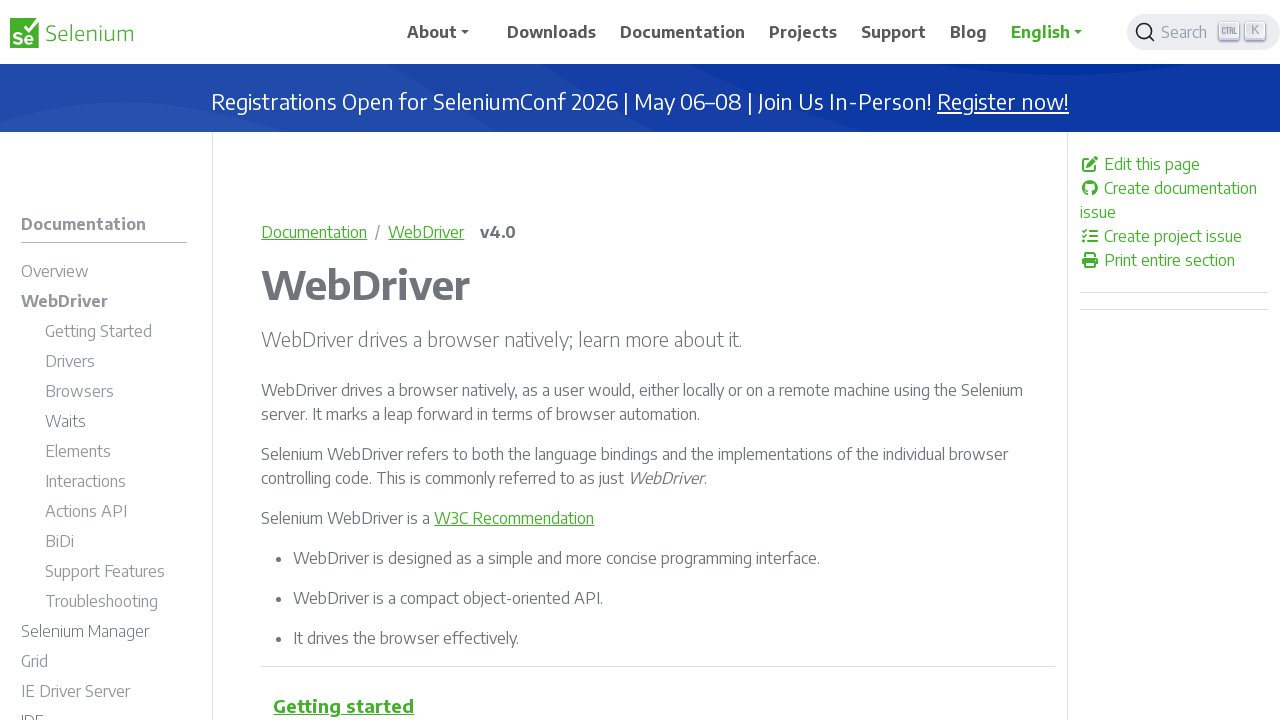

Waited for 'Getting started' link to be visible
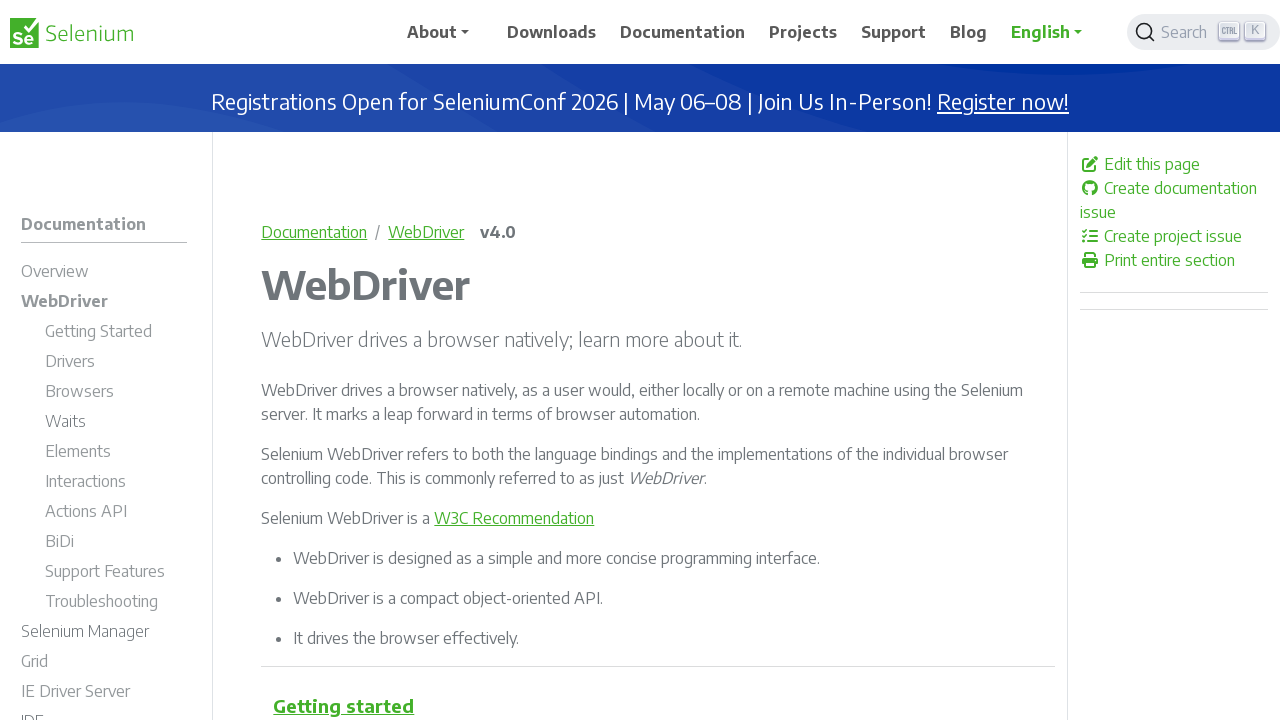

Clicked 'Getting started' link at (98, 331) on text=Getting started
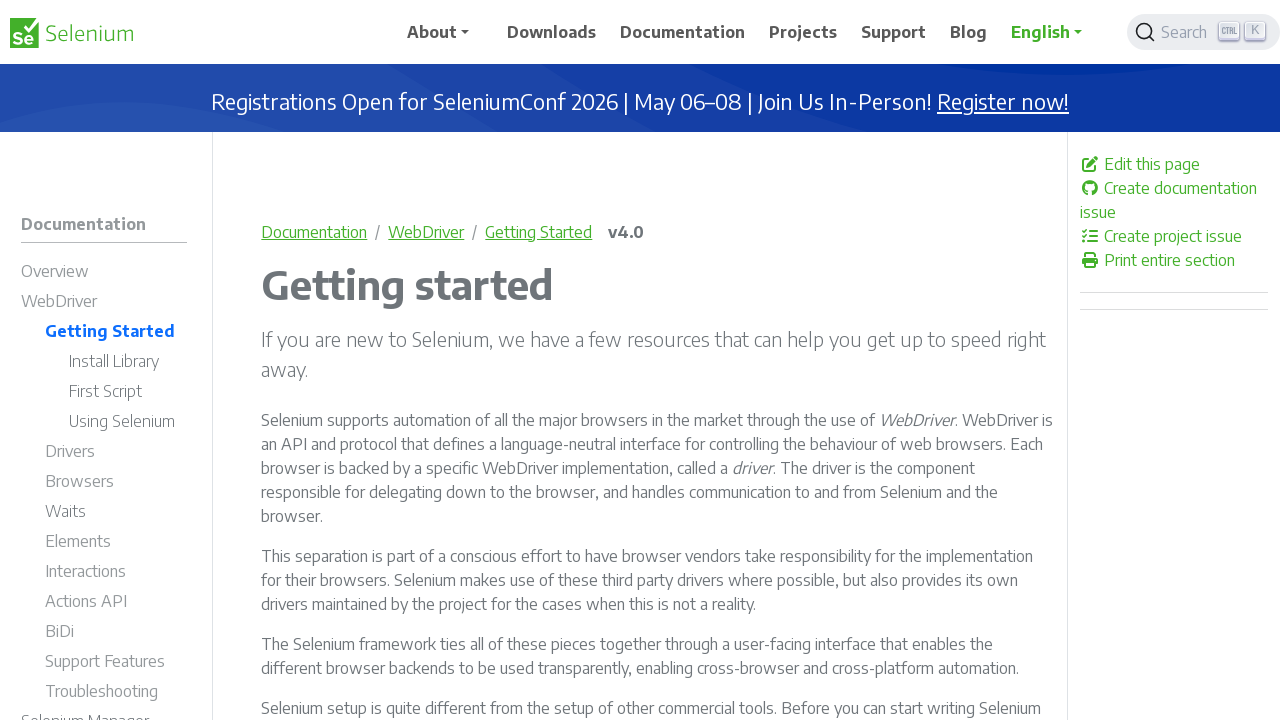

Waited for introductory content to load
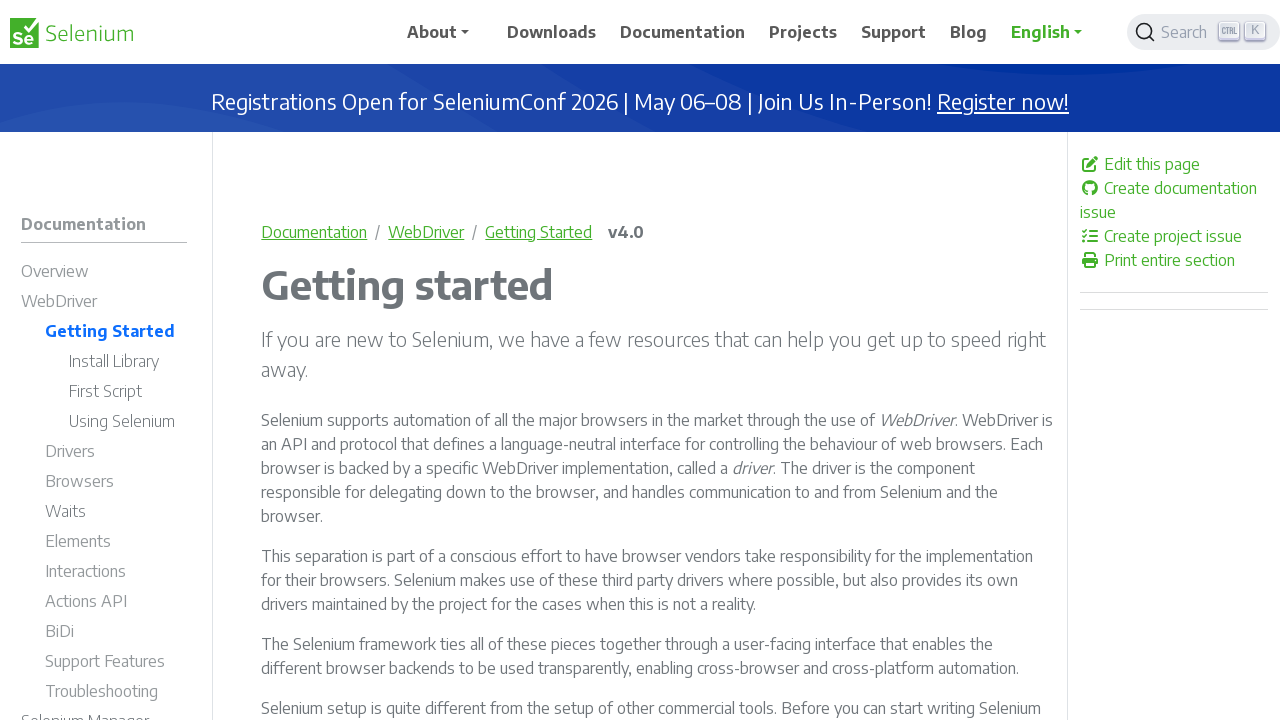

Located lead content element
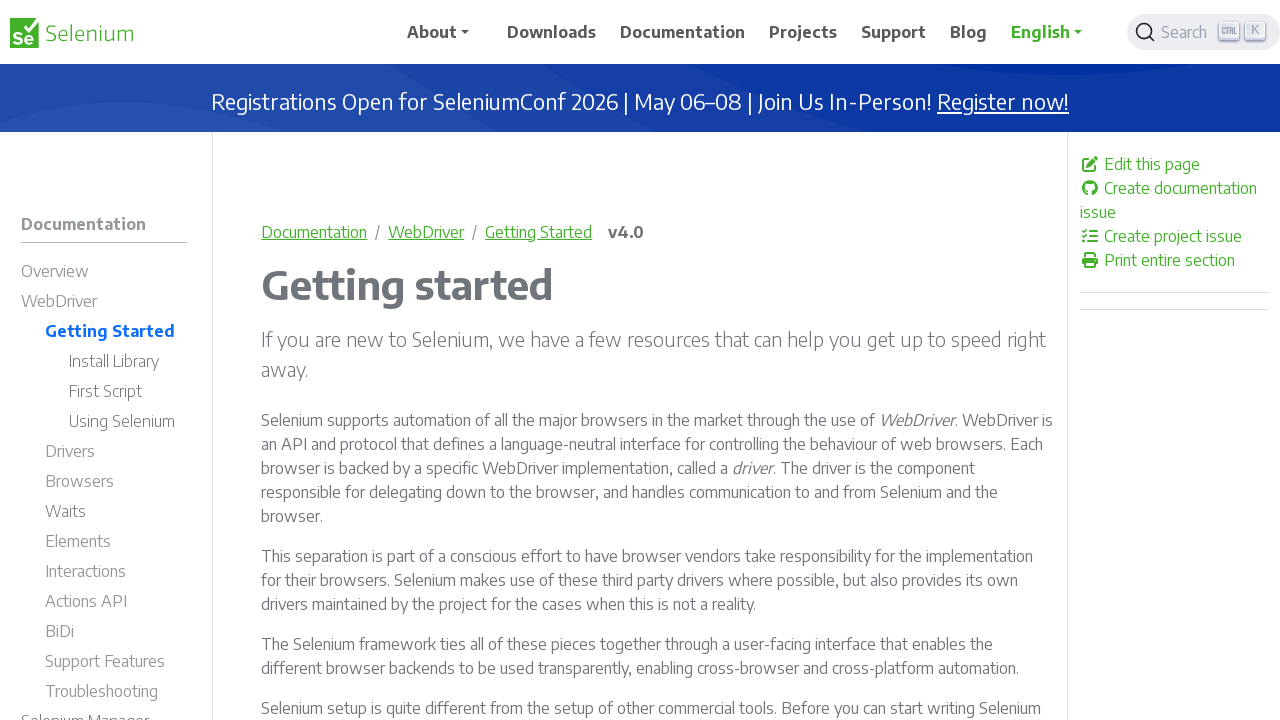

Verified lead content displays expected introductory text
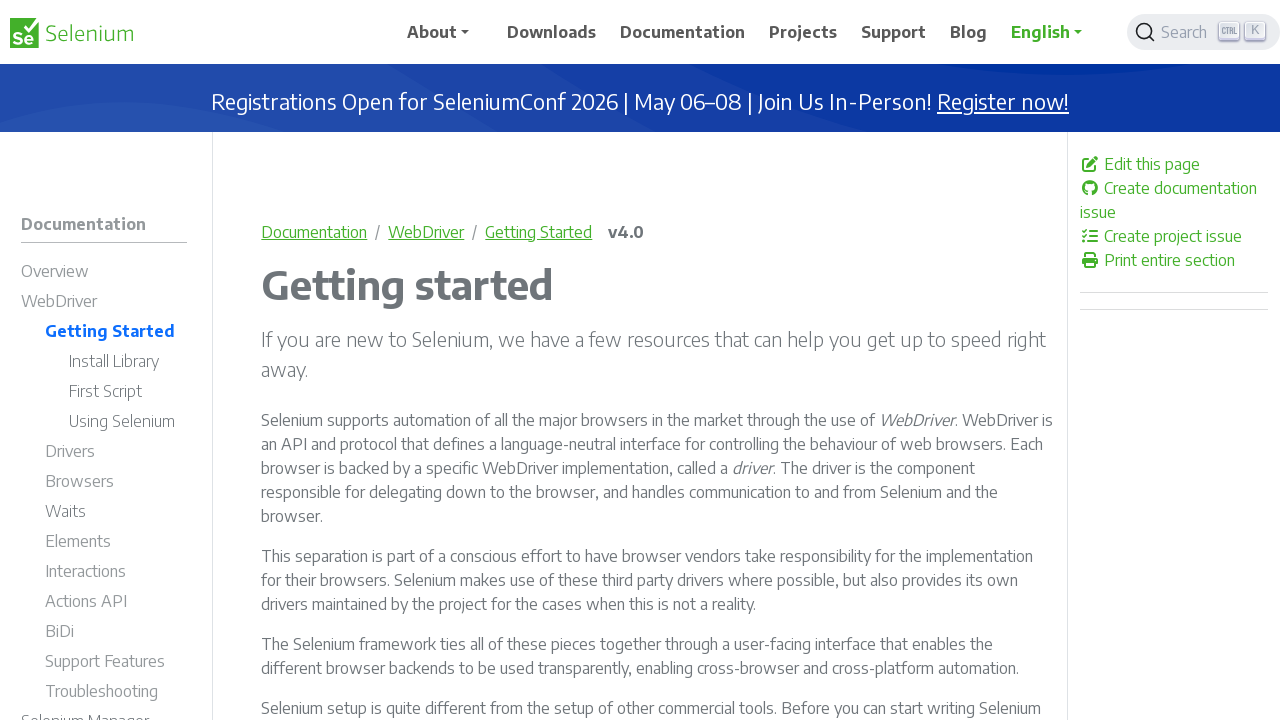

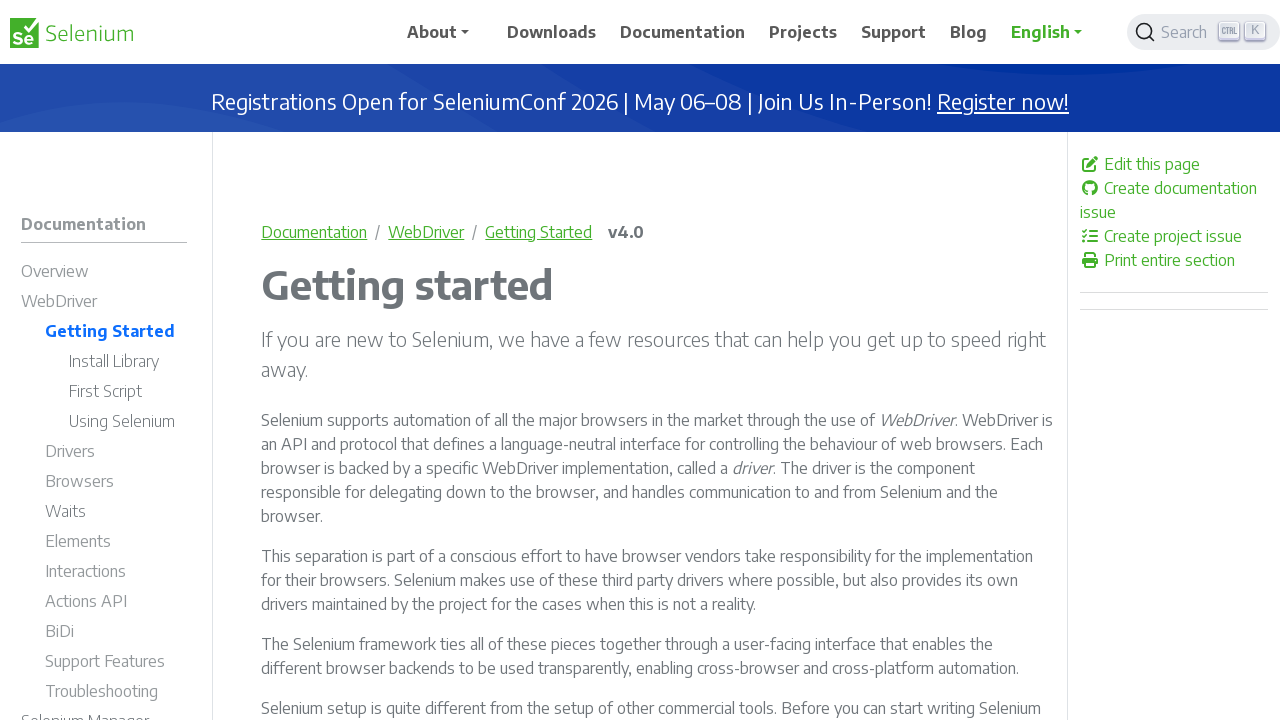